Tests Vue.js dropdown by selecting different options and verifying the selections are displayed correctly

Starting URL: https://mikerodham.github.io/vue-dropdowns/

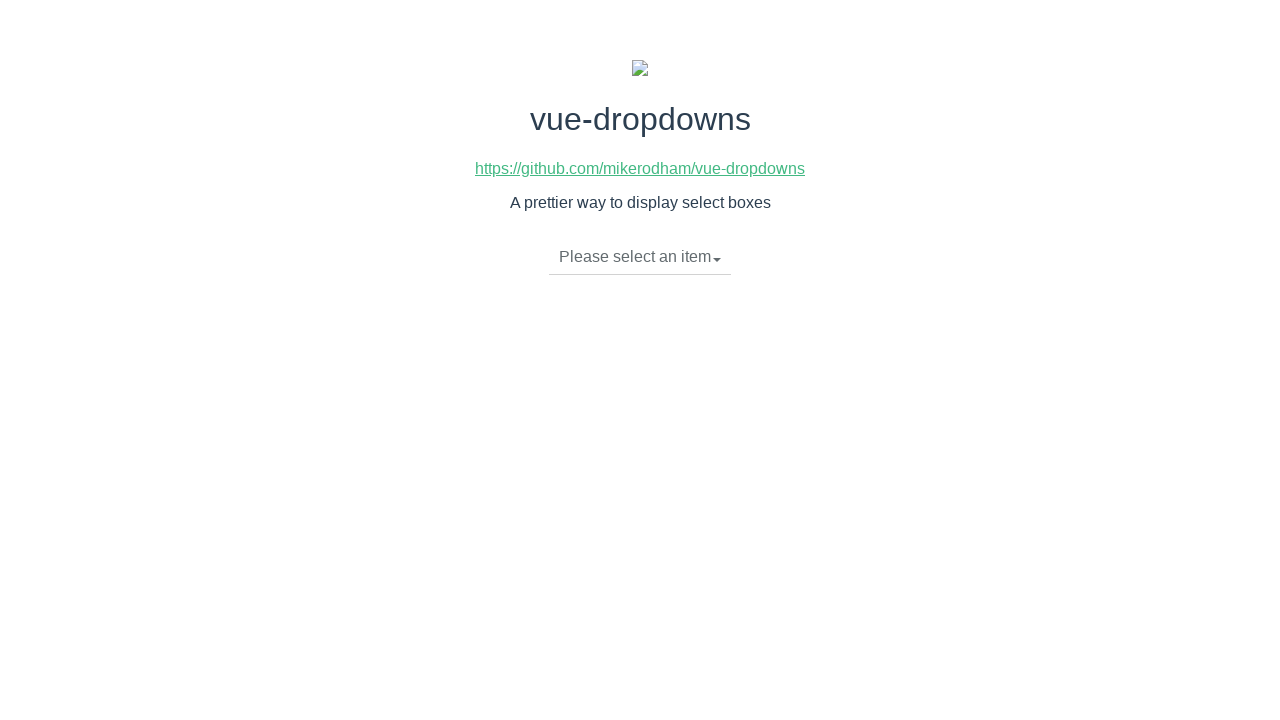

Clicked dropdown toggle to open menu at (640, 257) on li.dropdown-toggle
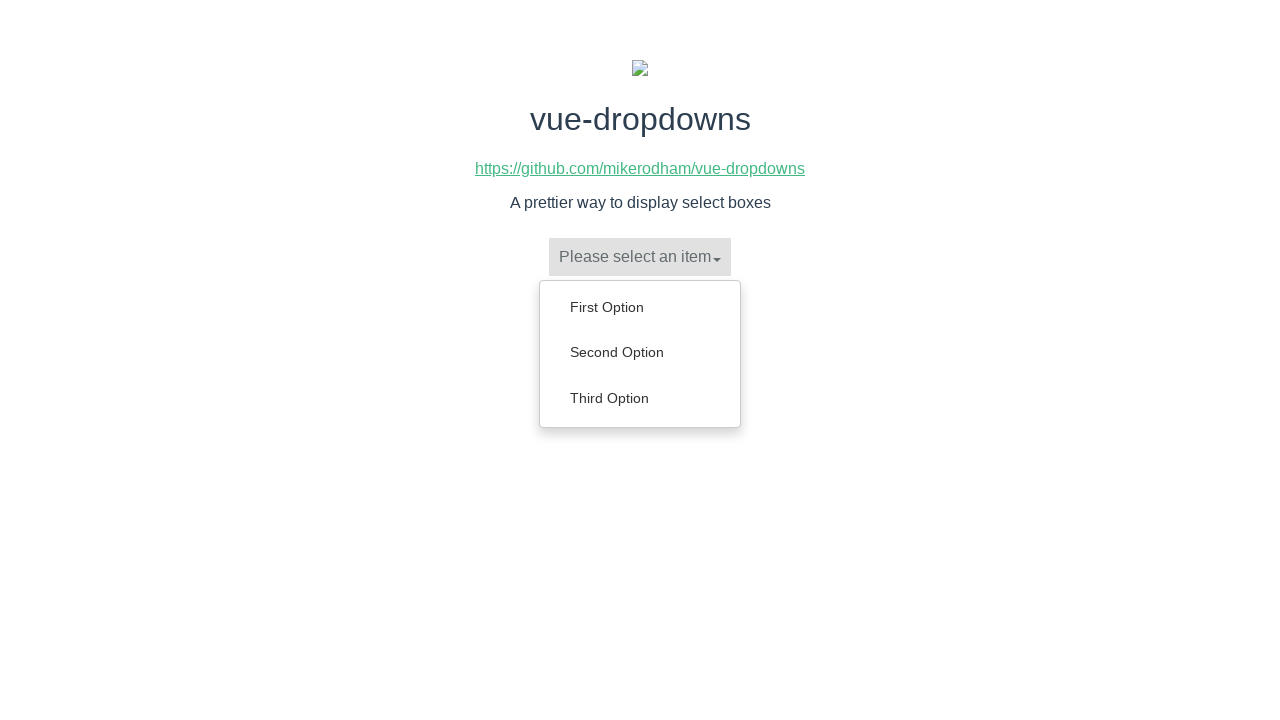

Selected 'Third Option' from dropdown menu at (640, 398) on ul.dropdown-menu a:has-text('Third Option')
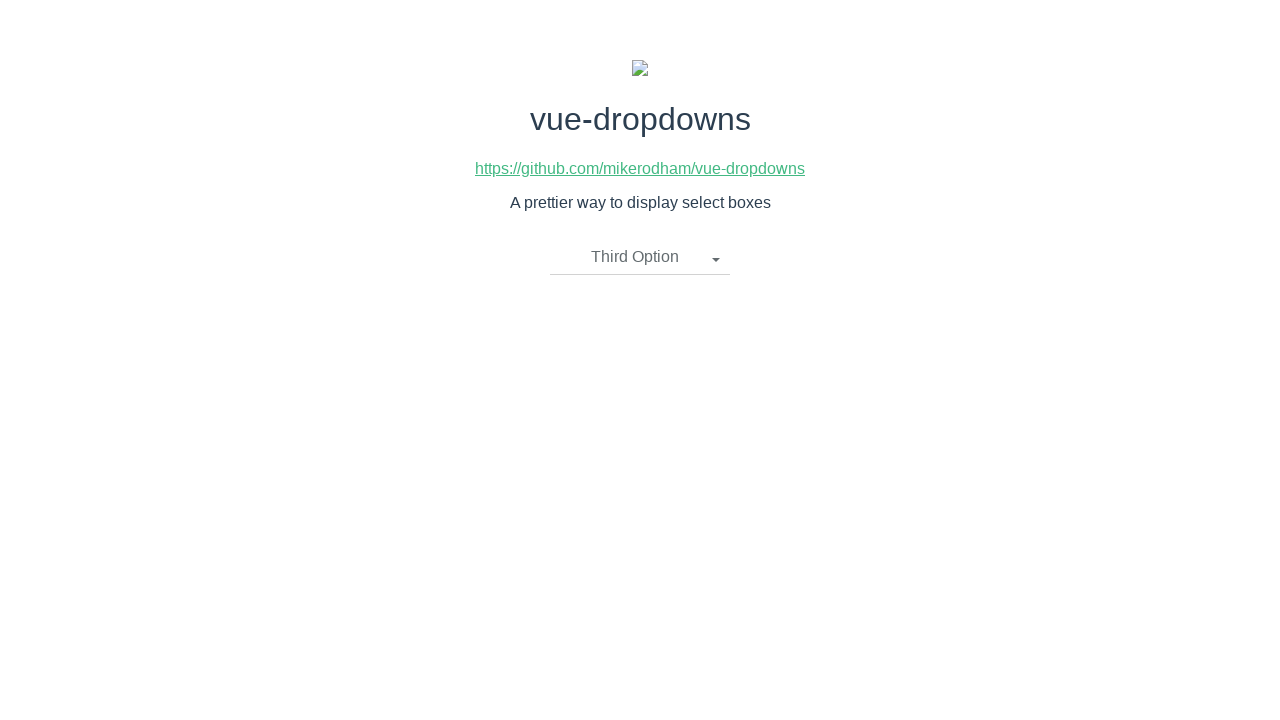

Verified that 'Third Option' is displayed as selected
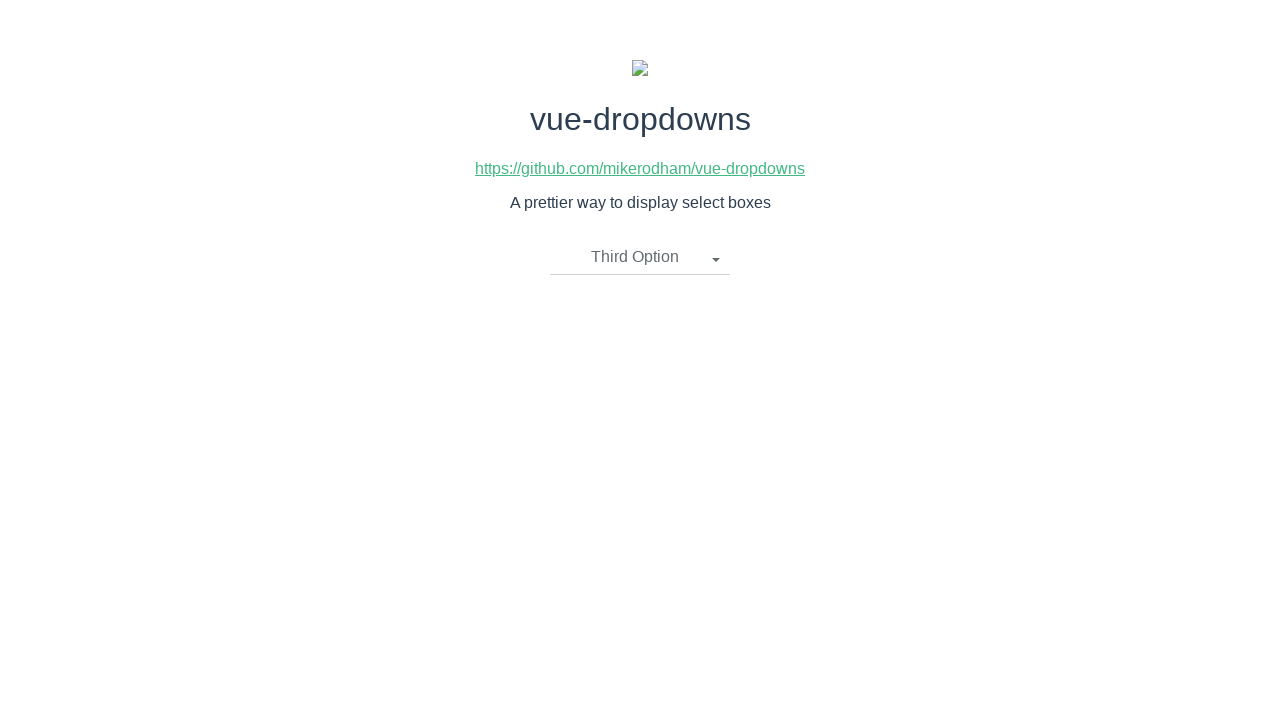

Clicked dropdown toggle to open menu at (640, 257) on li.dropdown-toggle
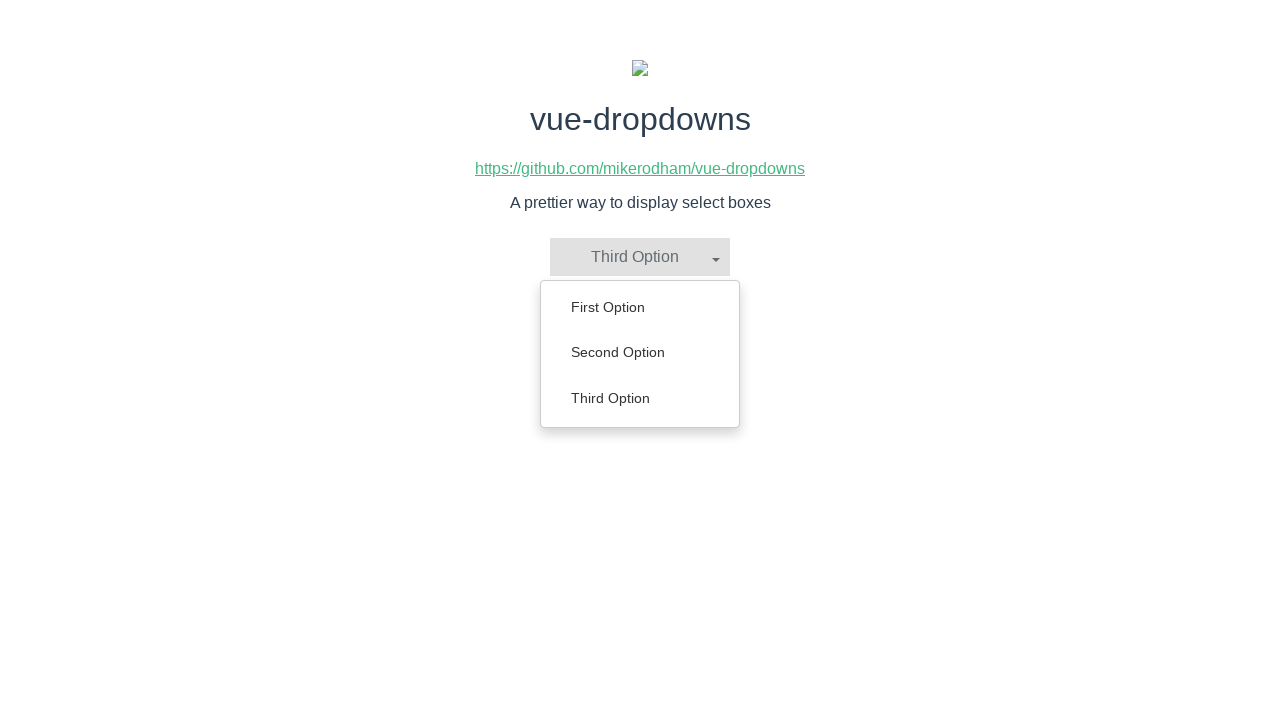

Selected 'First Option' from dropdown menu at (640, 307) on ul.dropdown-menu a:has-text('First Option')
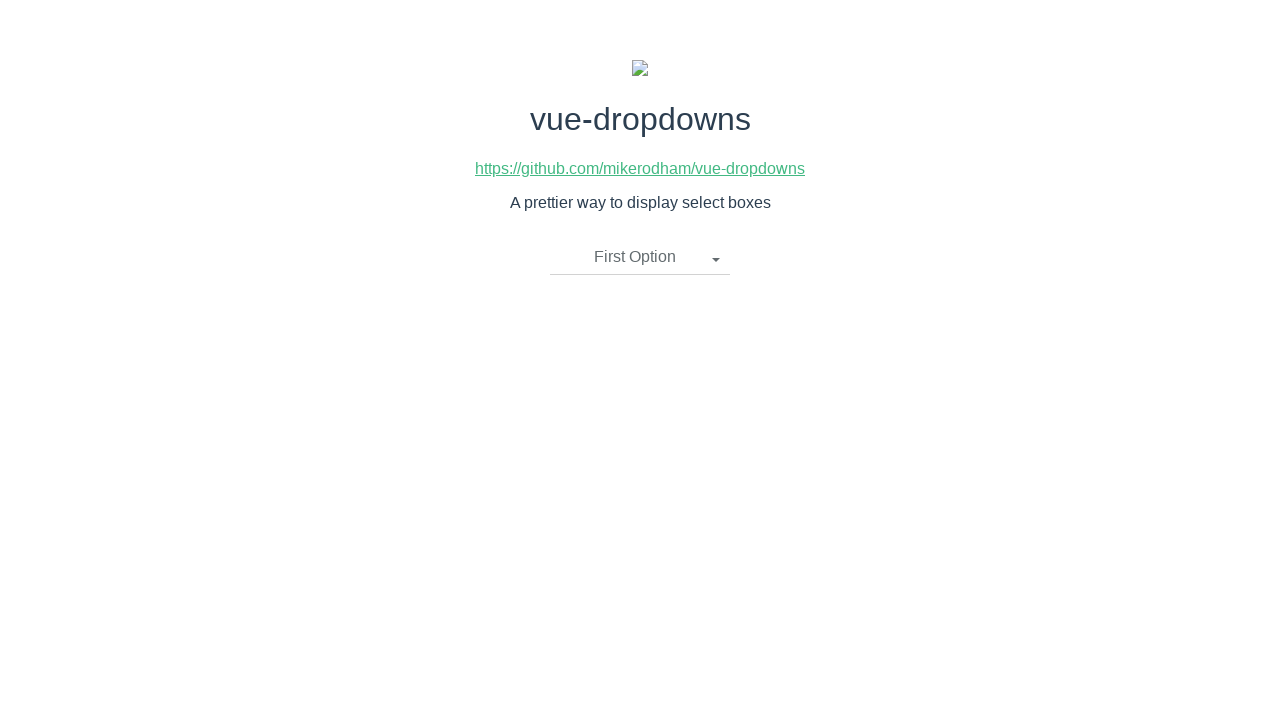

Verified that 'First Option' is displayed as selected
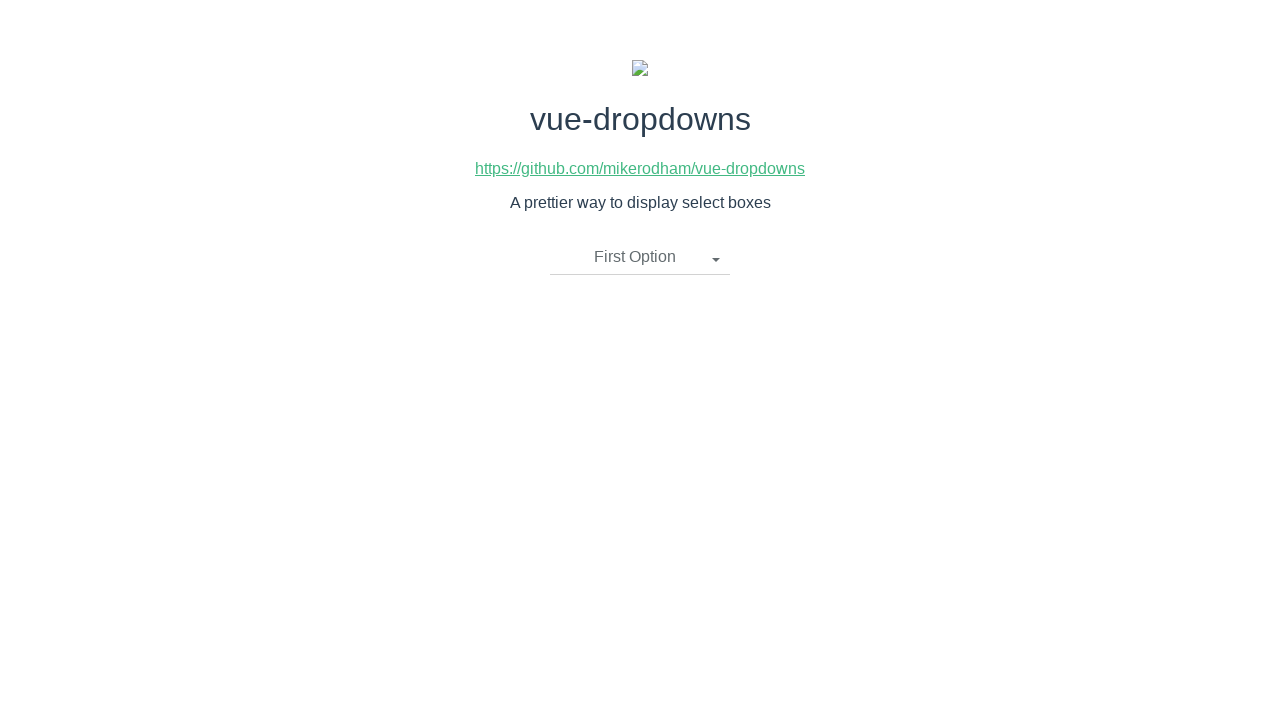

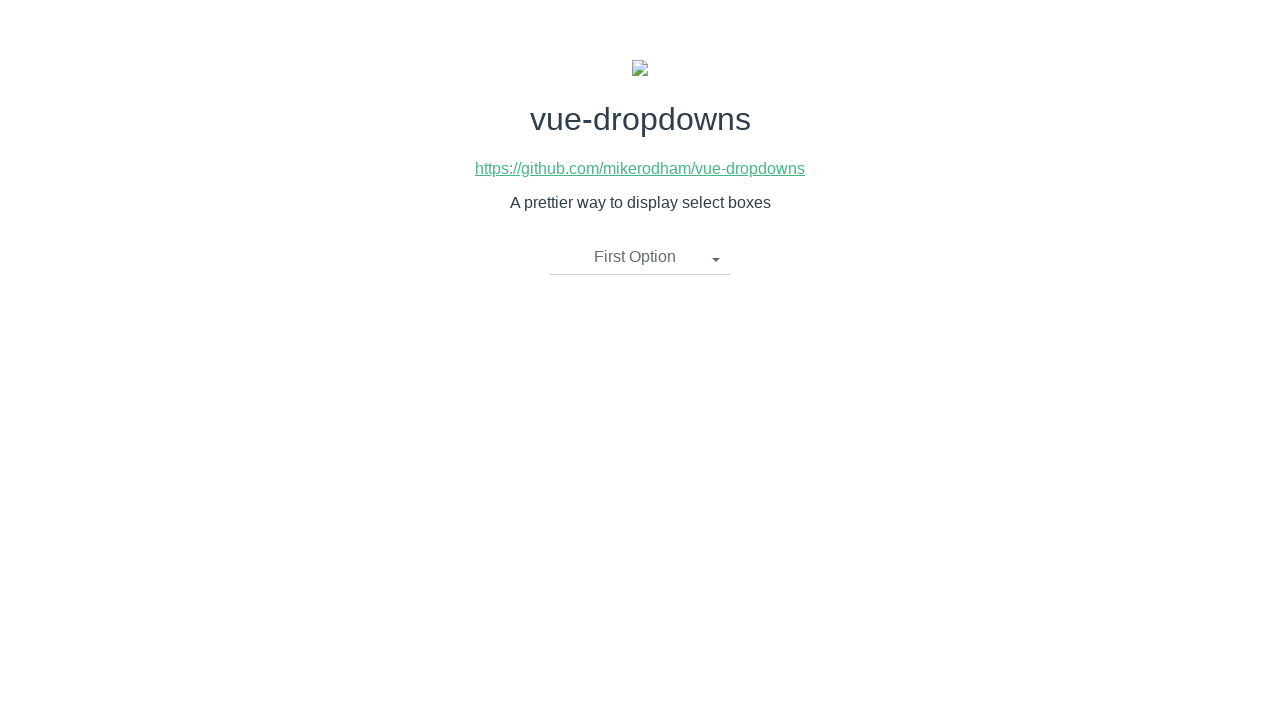